Tests that clicking Clear completed button removes completed items from the list

Starting URL: https://demo.playwright.dev/todomvc

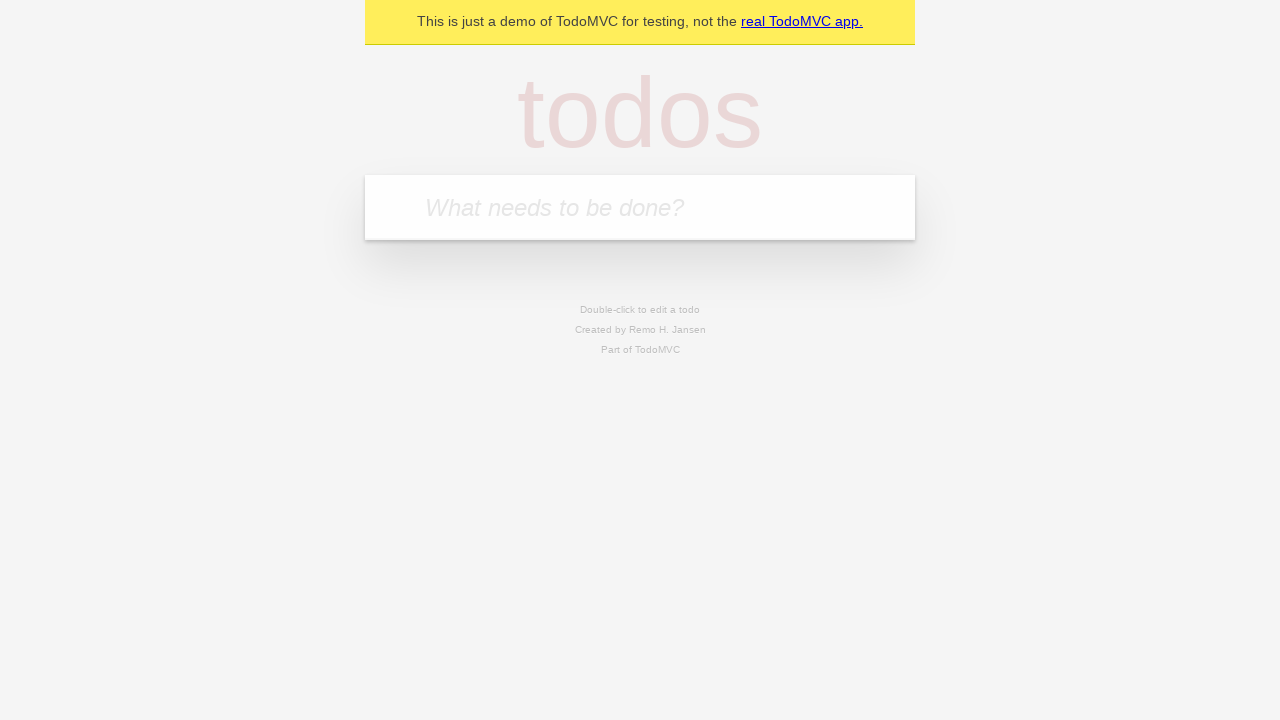

Filled todo input with 'buy some cheese' on internal:attr=[placeholder="What needs to be done?"i]
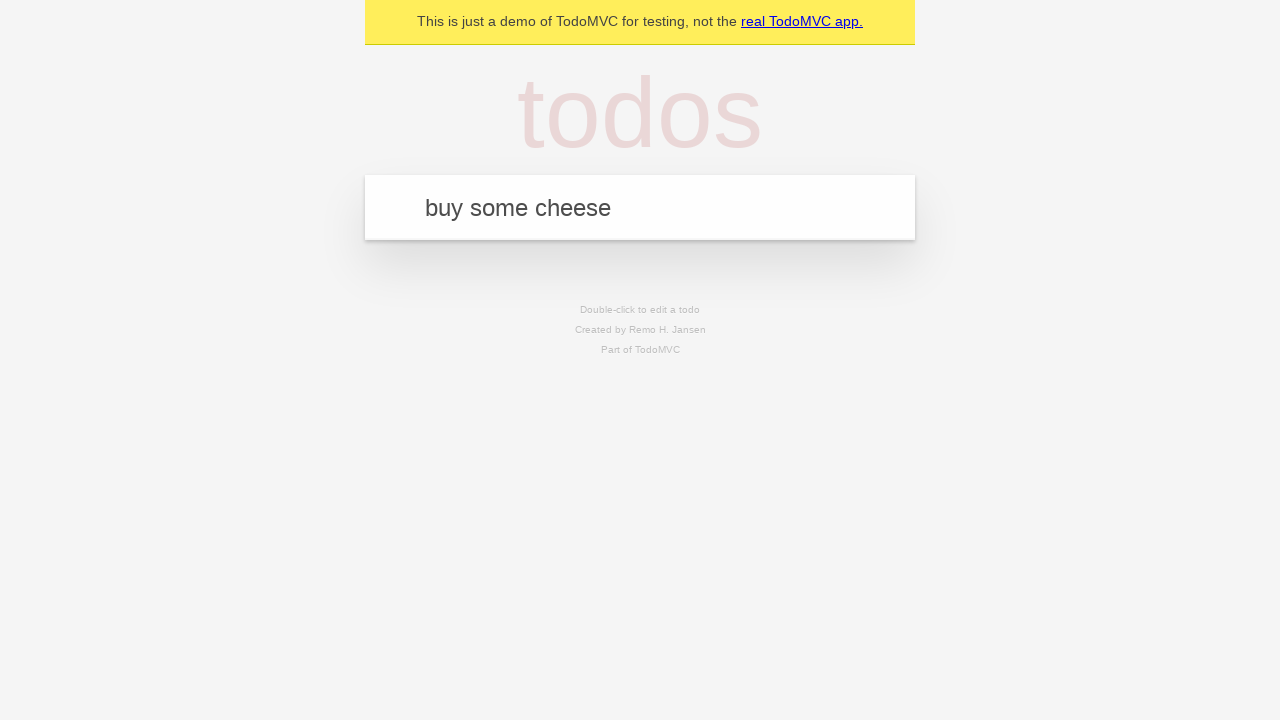

Pressed Enter to add first todo item on internal:attr=[placeholder="What needs to be done?"i]
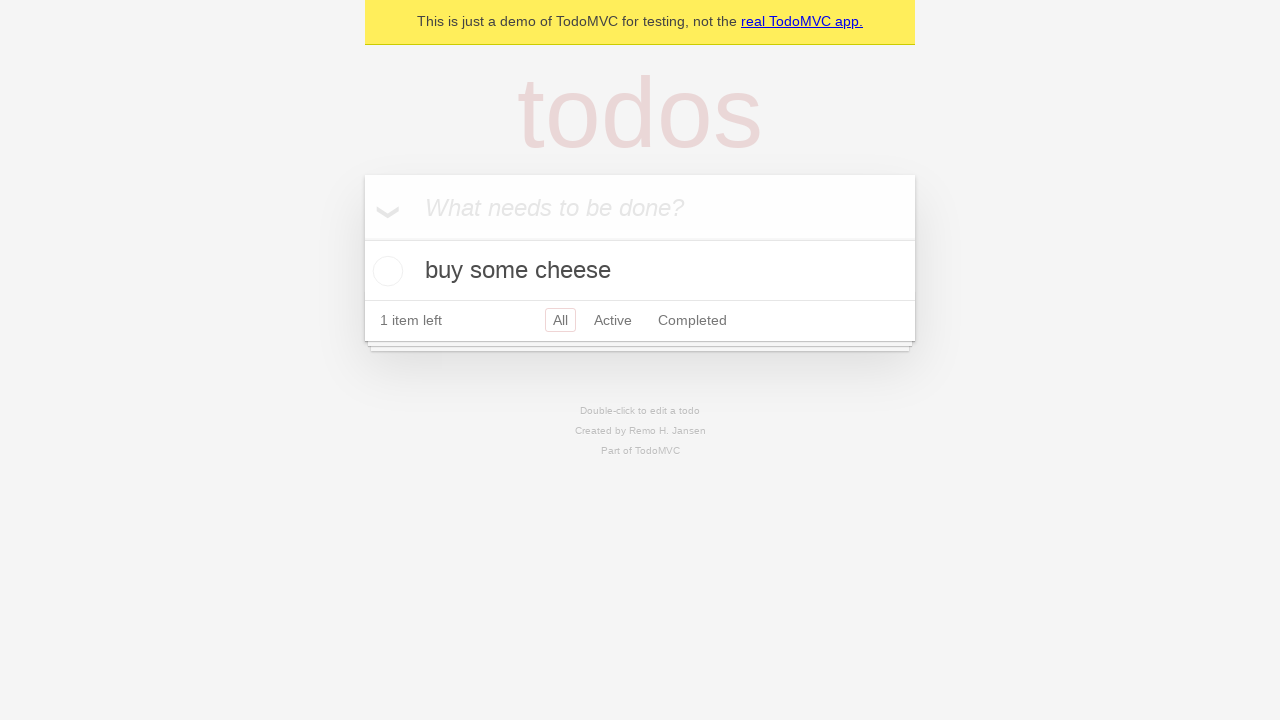

Filled todo input with 'feed the cat' on internal:attr=[placeholder="What needs to be done?"i]
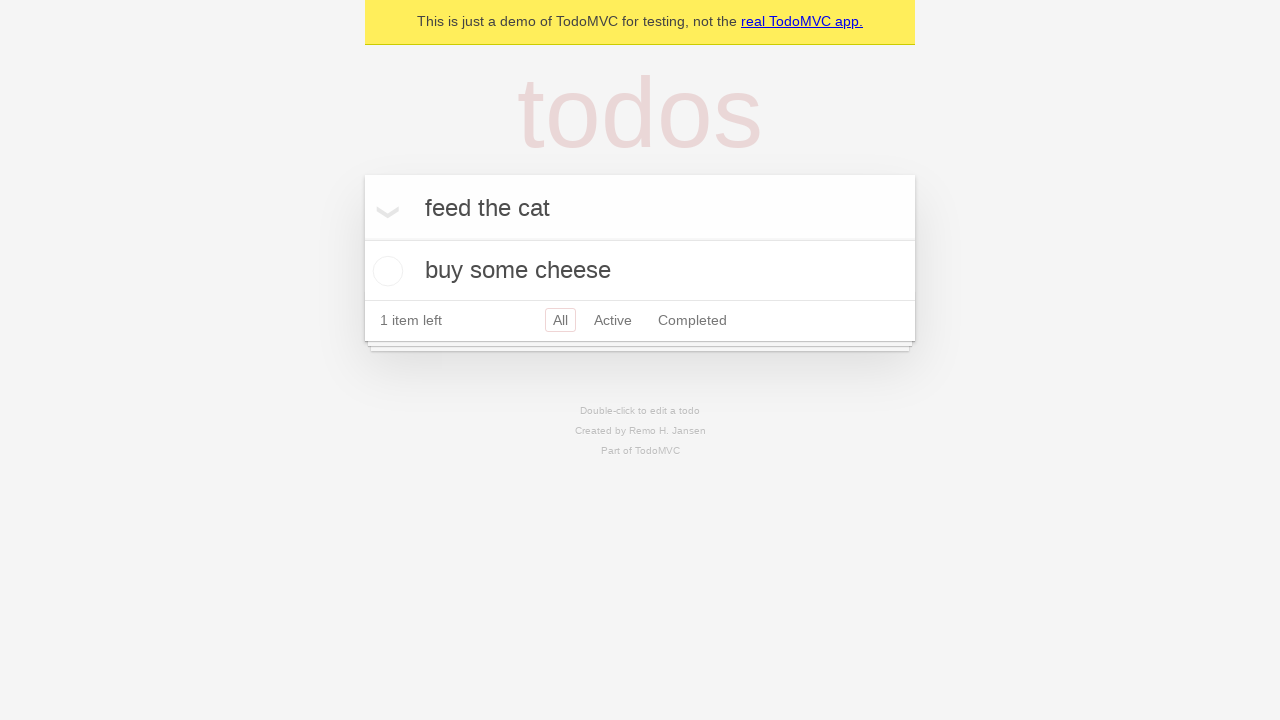

Pressed Enter to add second todo item on internal:attr=[placeholder="What needs to be done?"i]
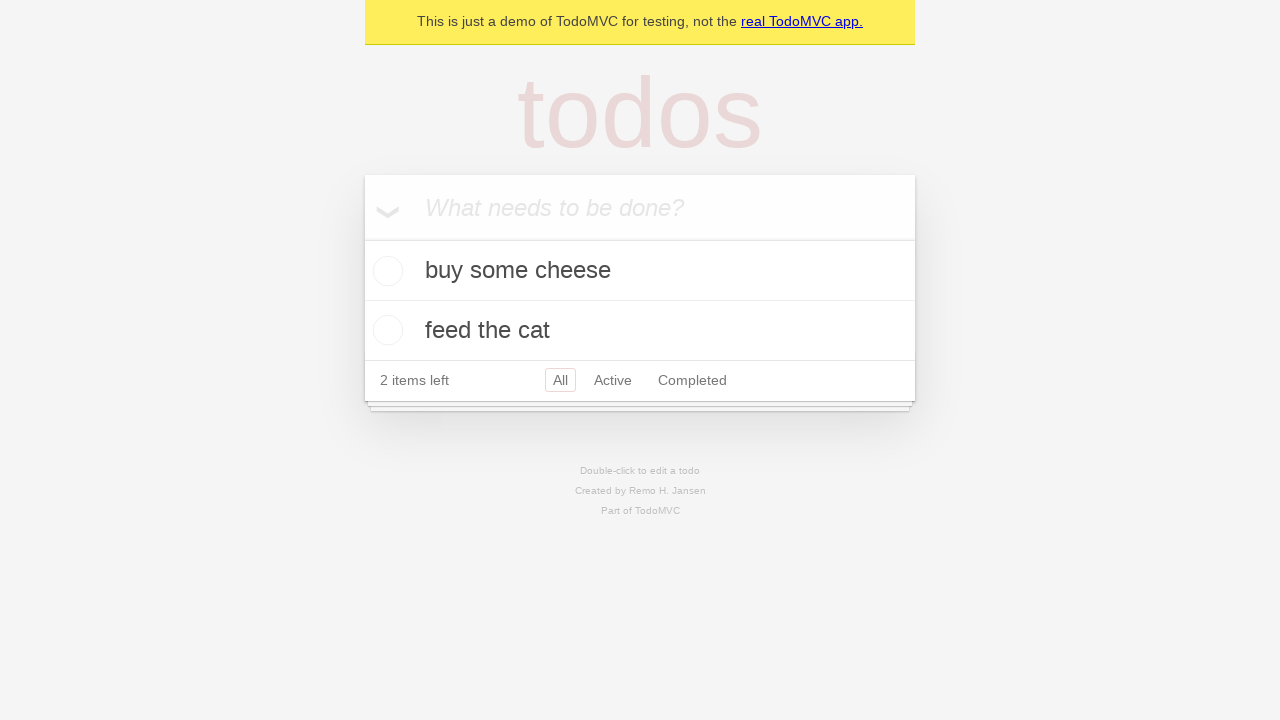

Filled todo input with 'book a doctors appointment' on internal:attr=[placeholder="What needs to be done?"i]
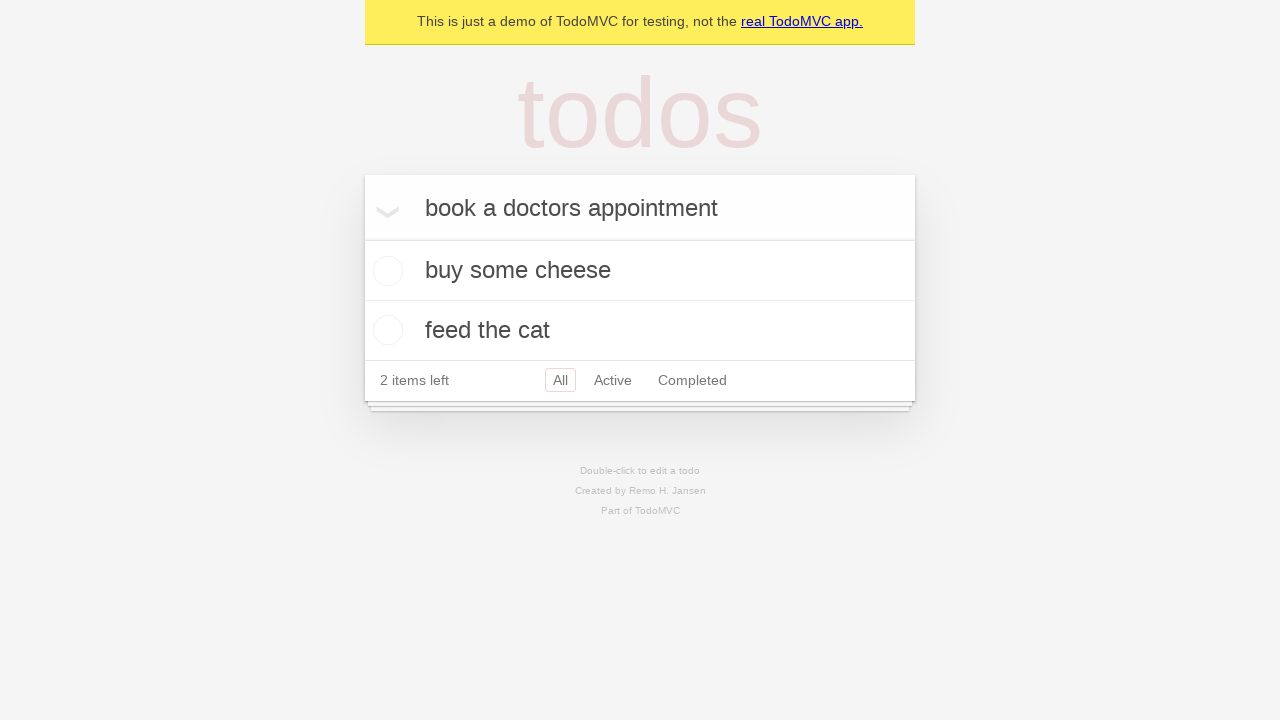

Pressed Enter to add third todo item on internal:attr=[placeholder="What needs to be done?"i]
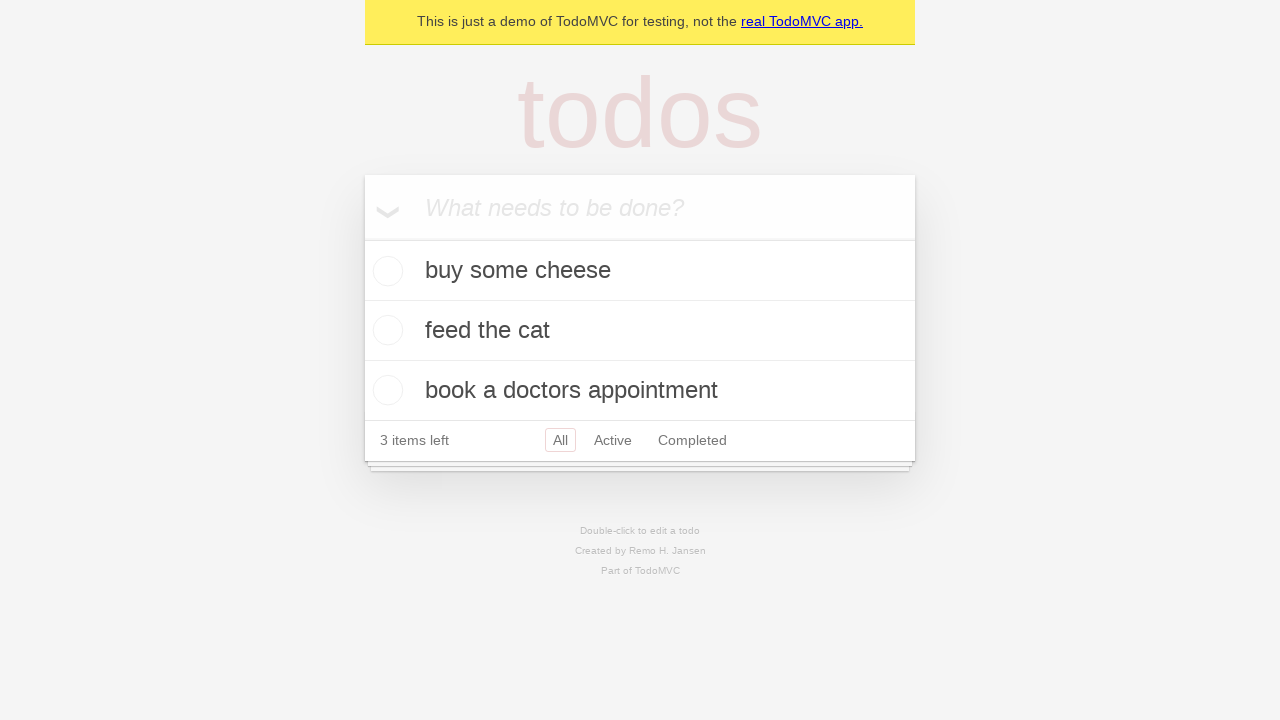

Marked second todo item as completed at (385, 330) on internal:testid=[data-testid="todo-item"s] >> nth=1 >> internal:role=checkbox
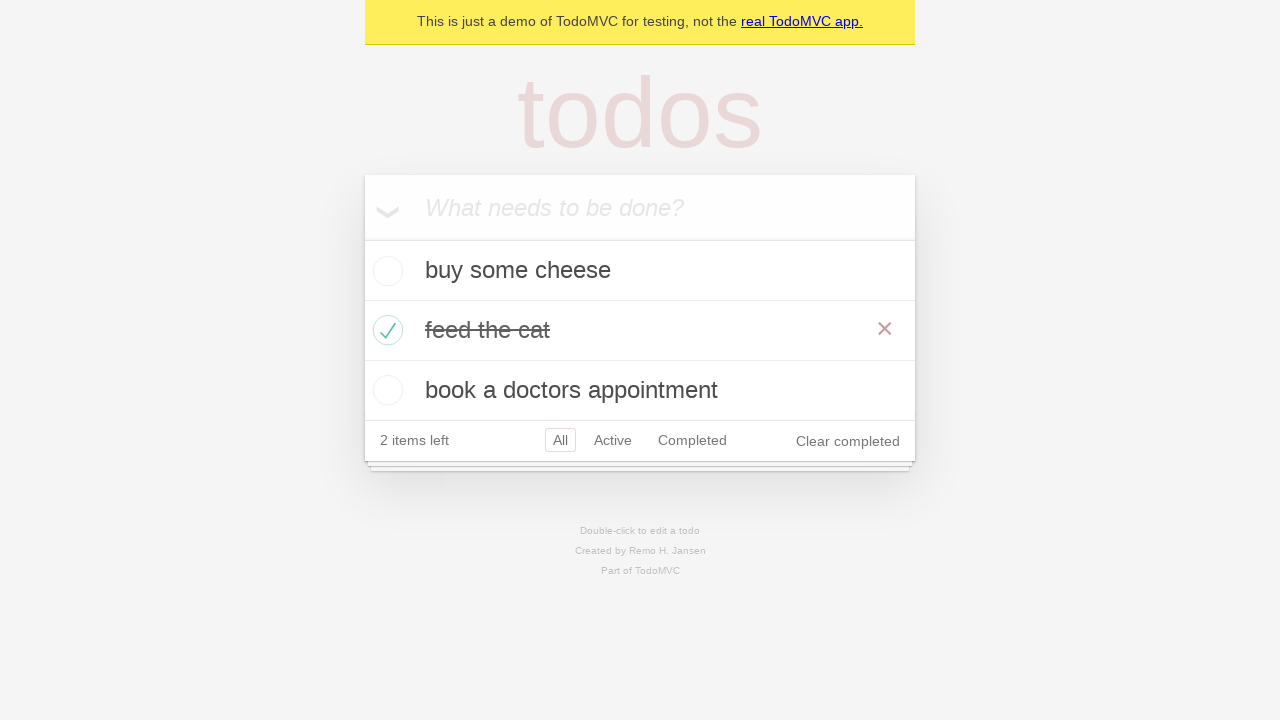

Clicked Clear completed button to remove completed items at (848, 441) on internal:role=button[name="Clear completed"i]
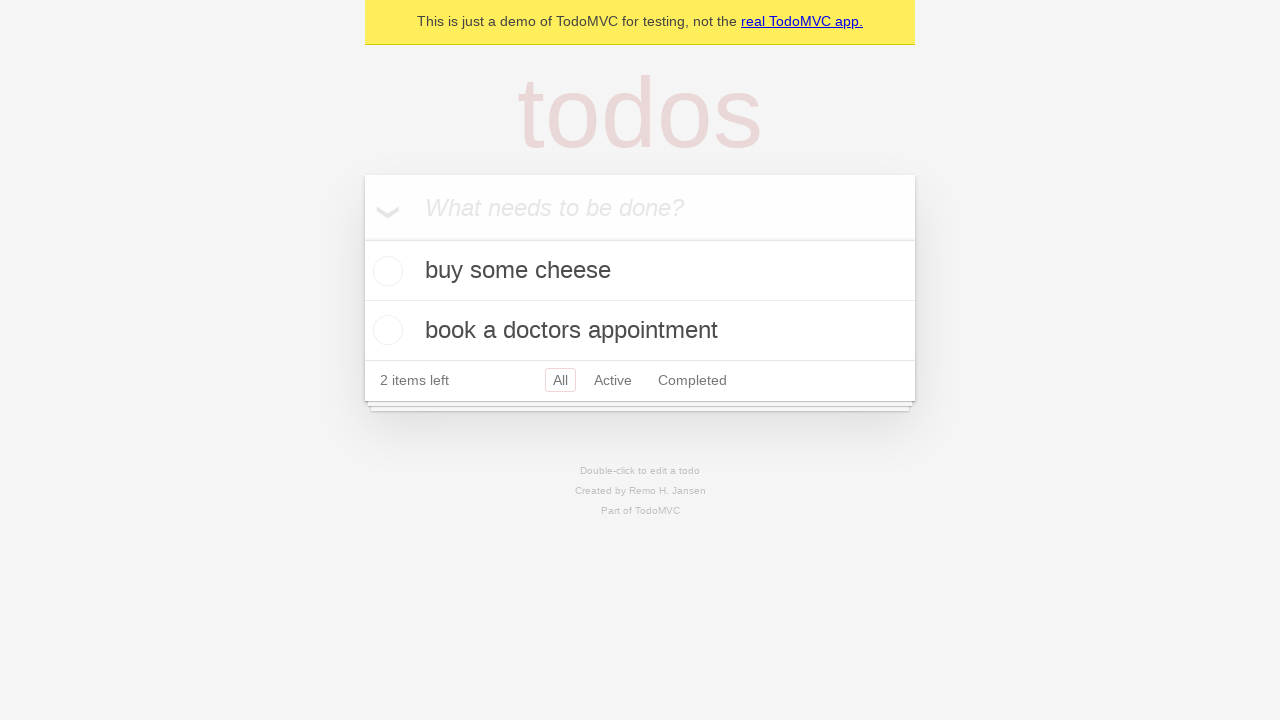

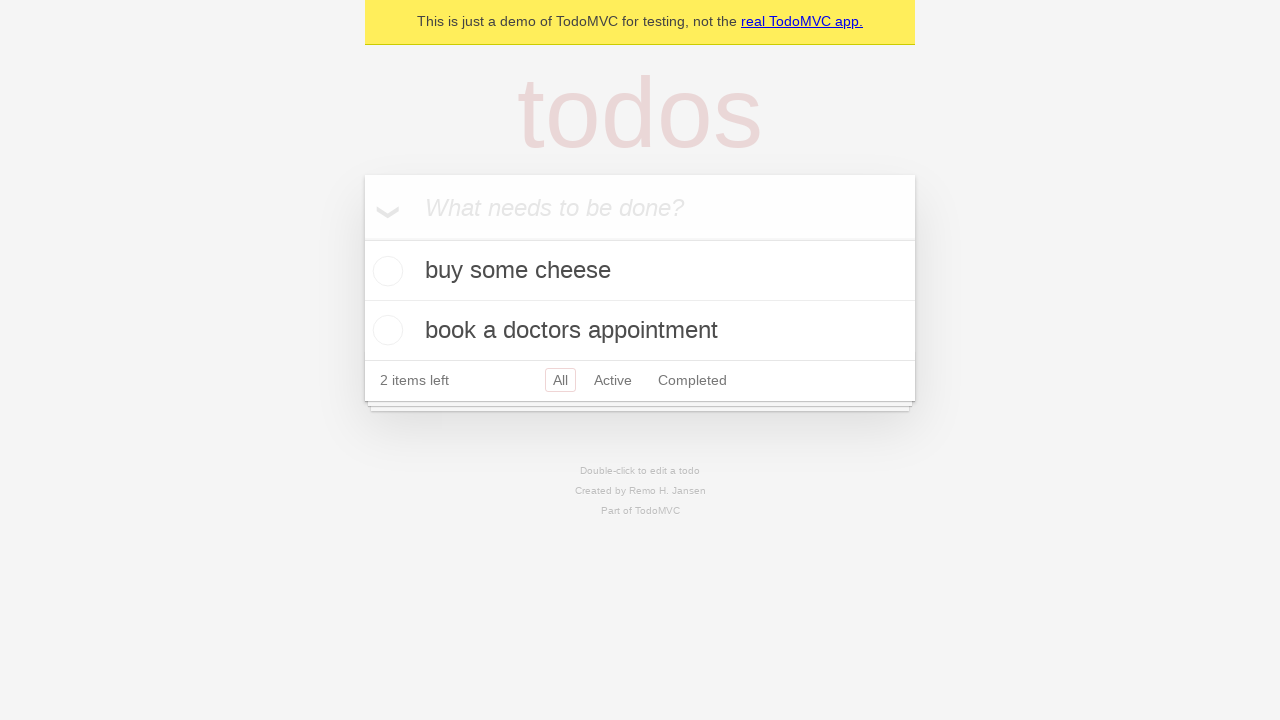